Tests a text box form by filling in form fields with randomly generated data and submitting the form.

Starting URL: https://demoqa.com/text-box

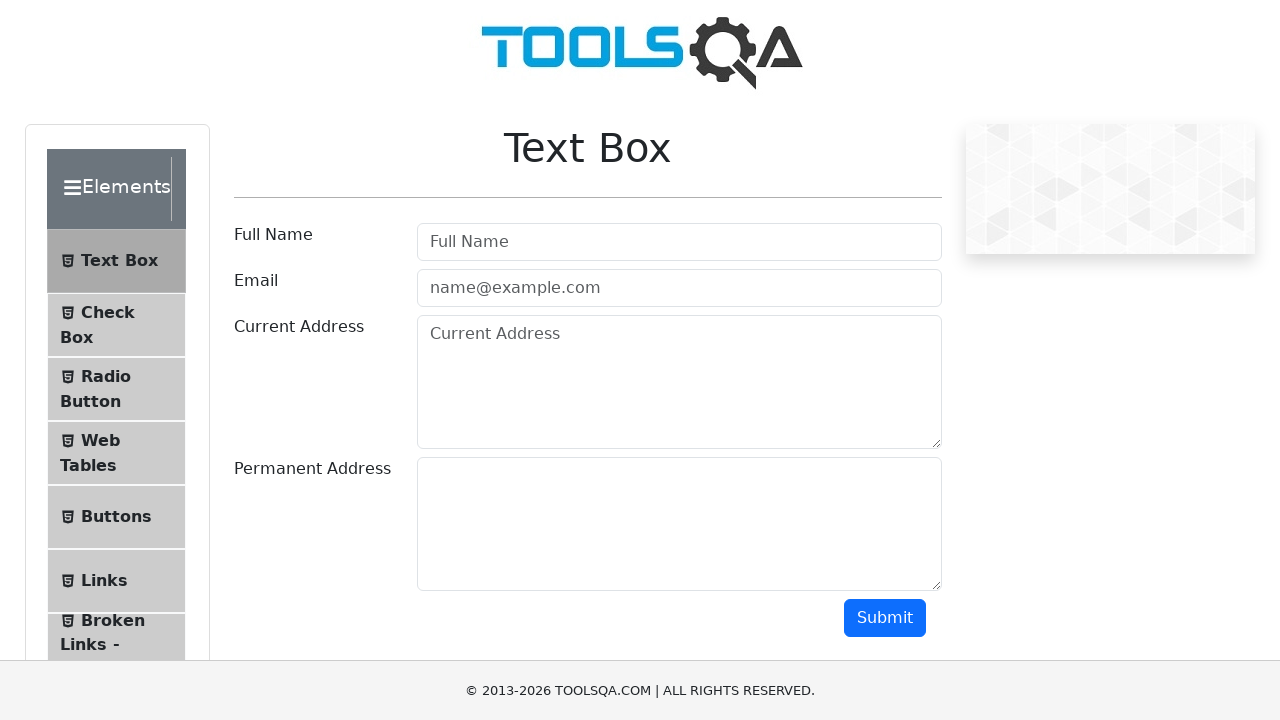

Page loaded with domcontentloaded state
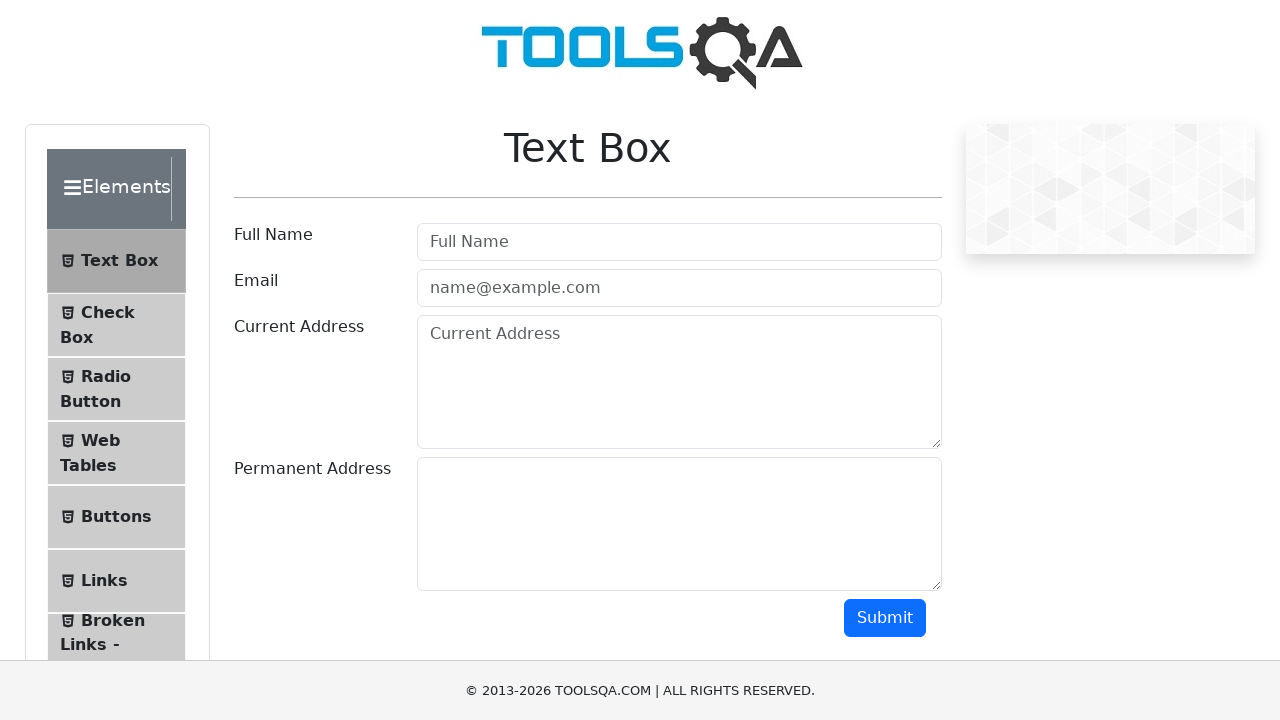

Filled username field with 'Jennifer Rodriguez' on #userName
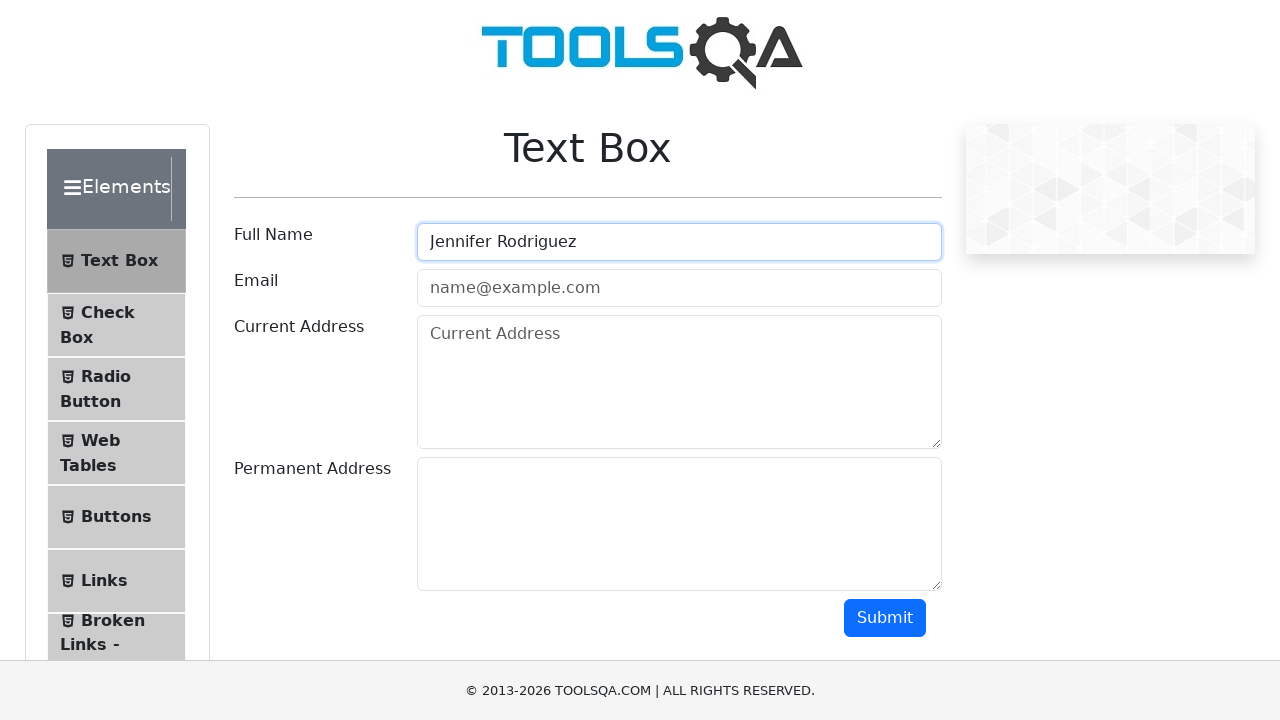

Filled email field with 'jennifer.rodriguez87@example.org' on #userEmail
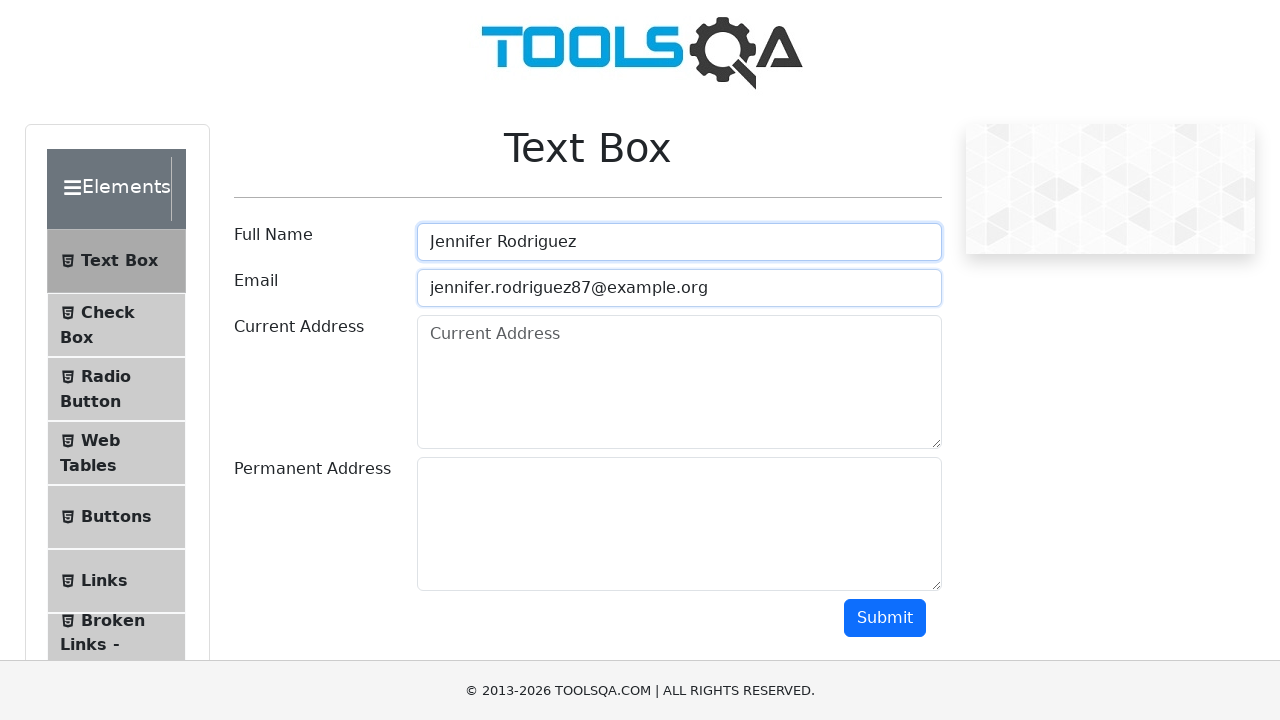

Filled current address field with '456 Oak Street, Apt 12' on #currentAddress
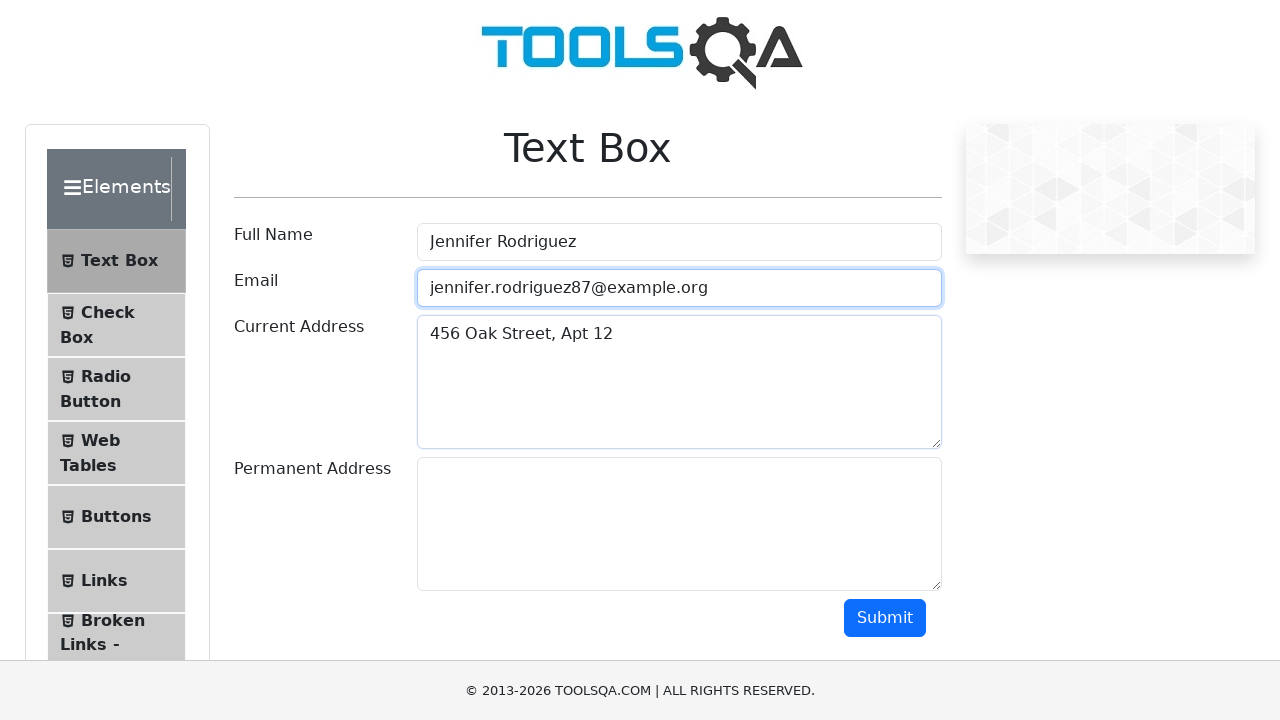

Filled permanent address field with '789 Maple Avenue' on #permanentAddress
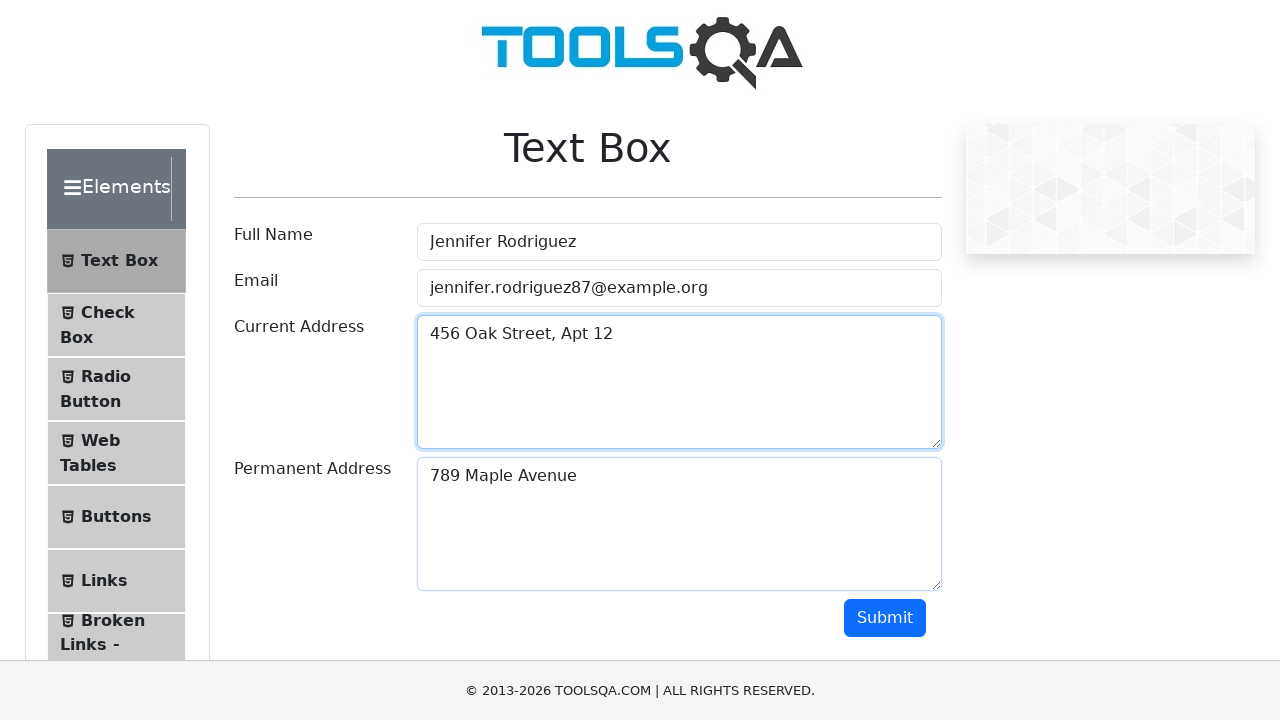

Clicked submit button to submit form at (885, 618) on #submit
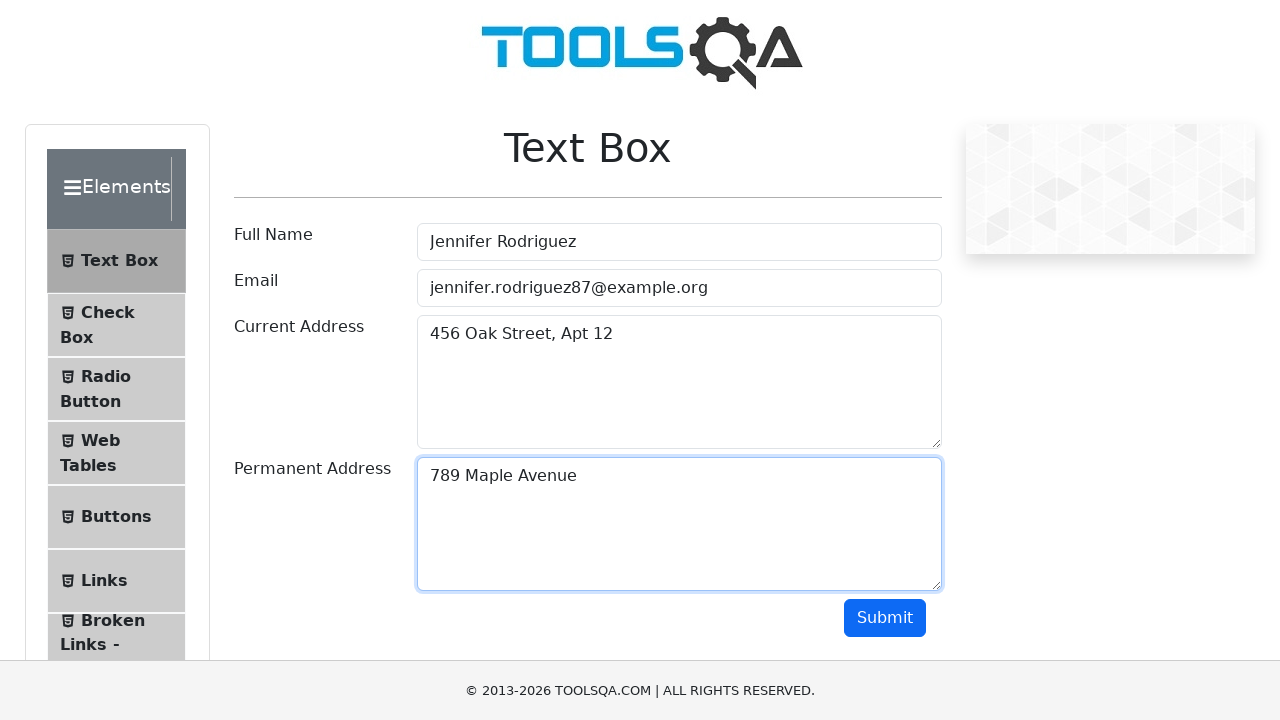

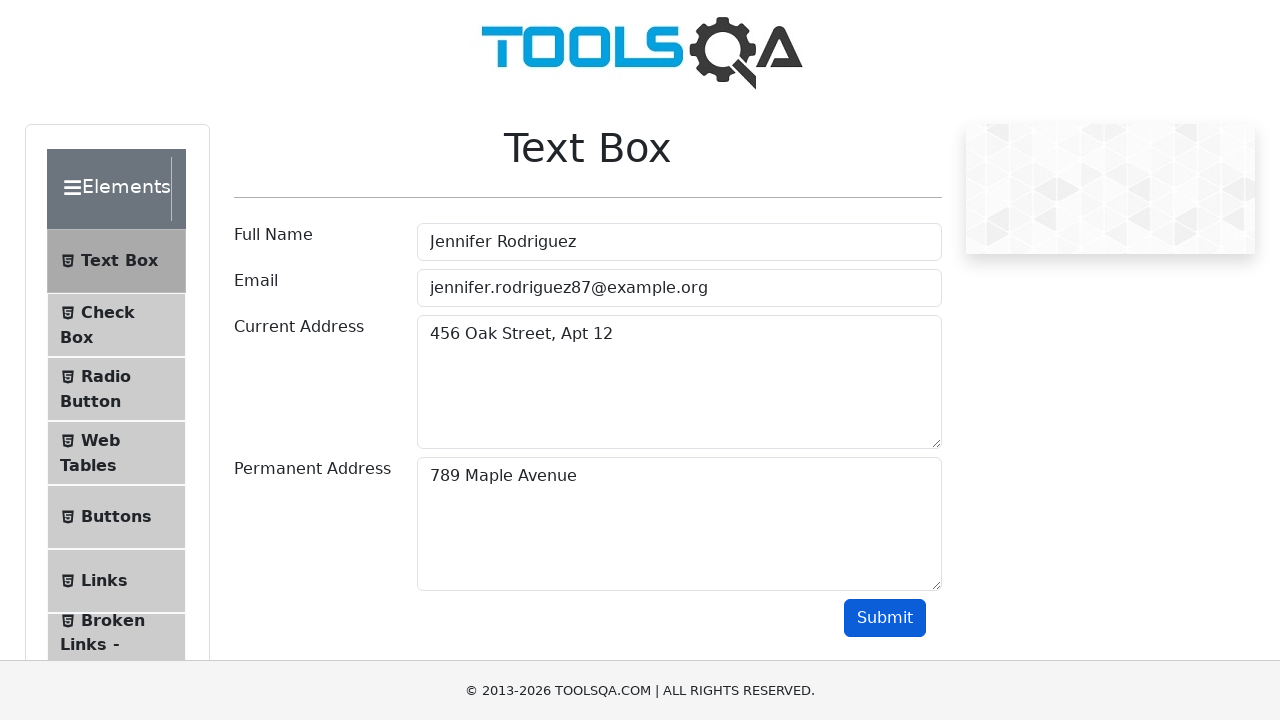